Navigates to a demo page, reads the main heading, clicks on an article link, and verifies the article title is displayed

Starting URL: https://code-gym.github.io/spider_demo/

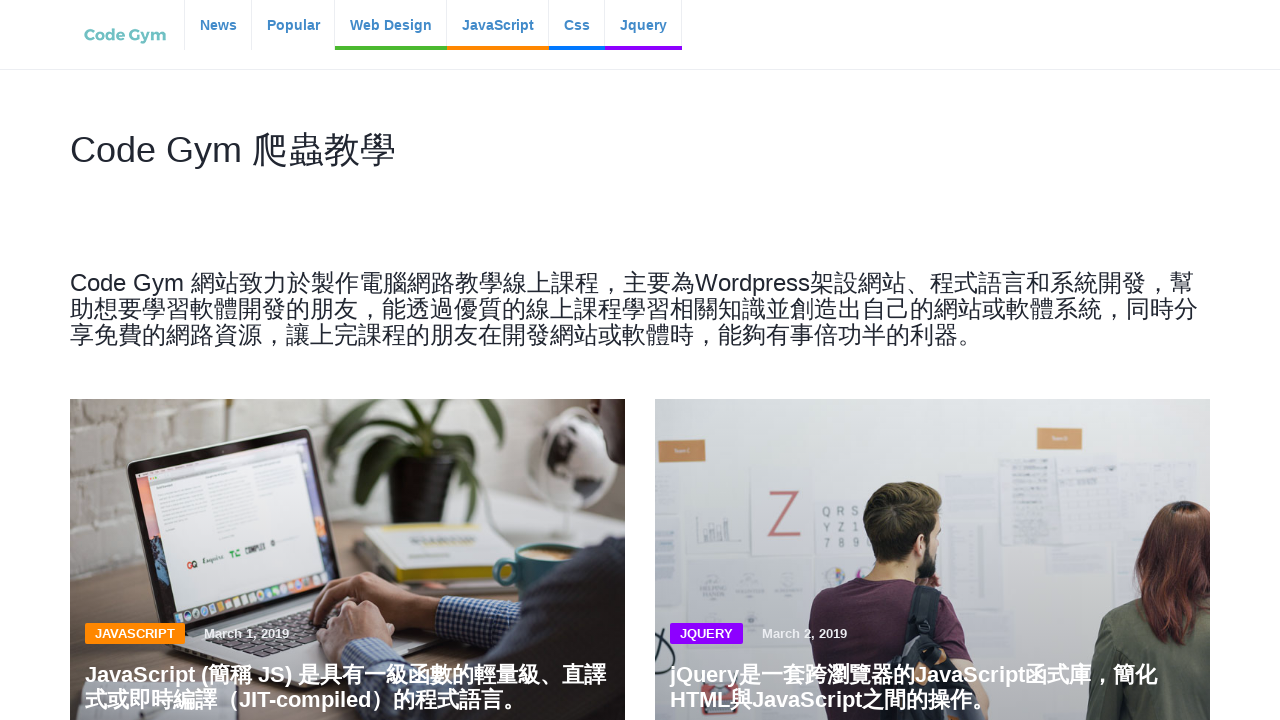

Navigated to demo page
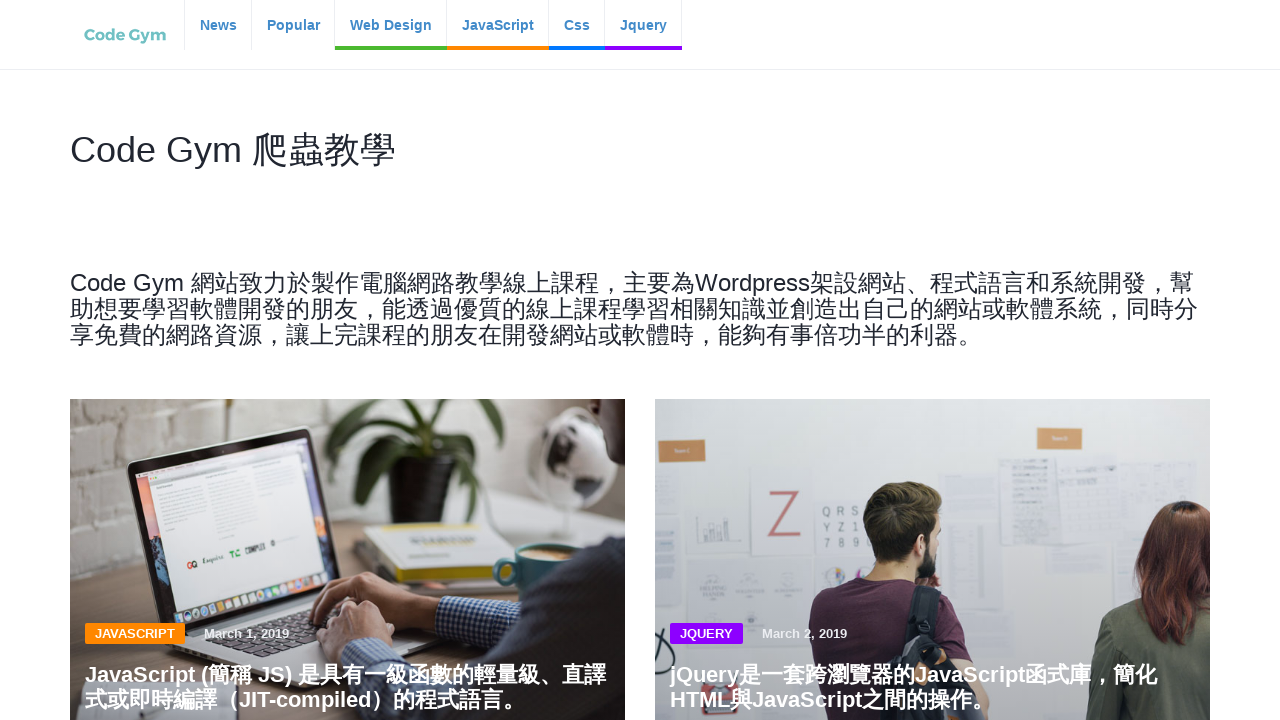

Main heading loaded on demo page
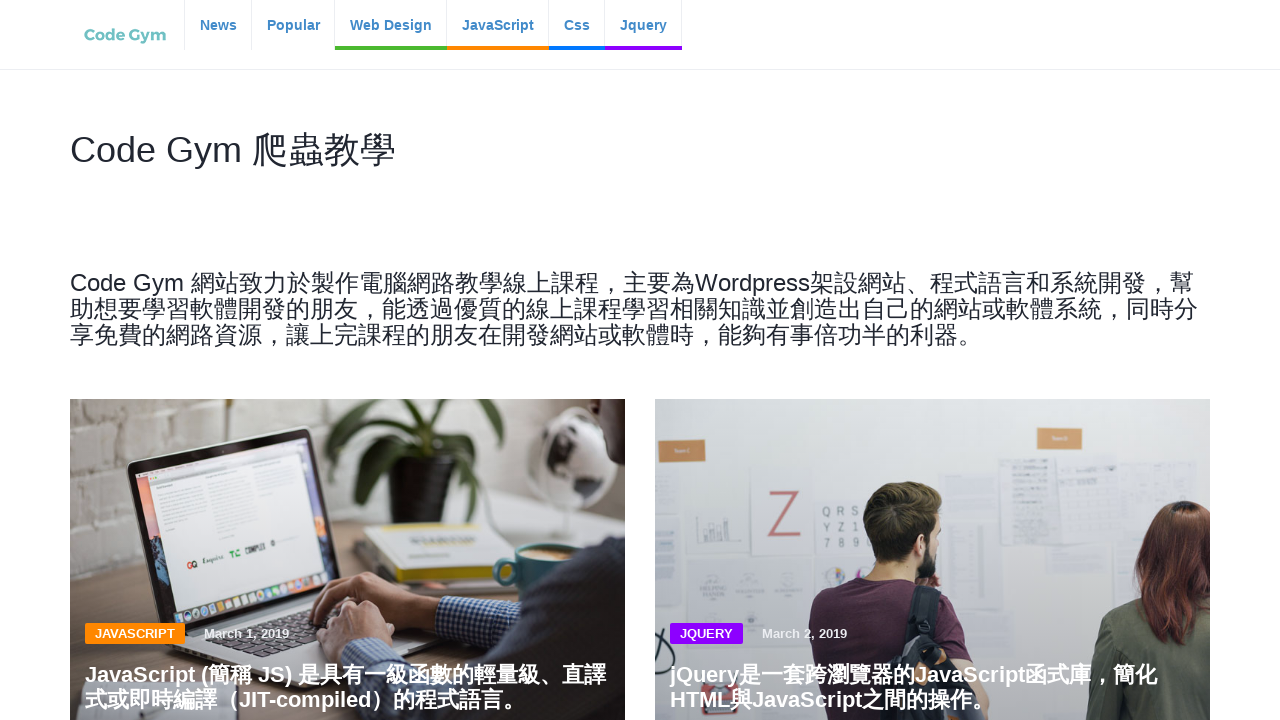

Read main heading: Code Gym 爬蟲教學
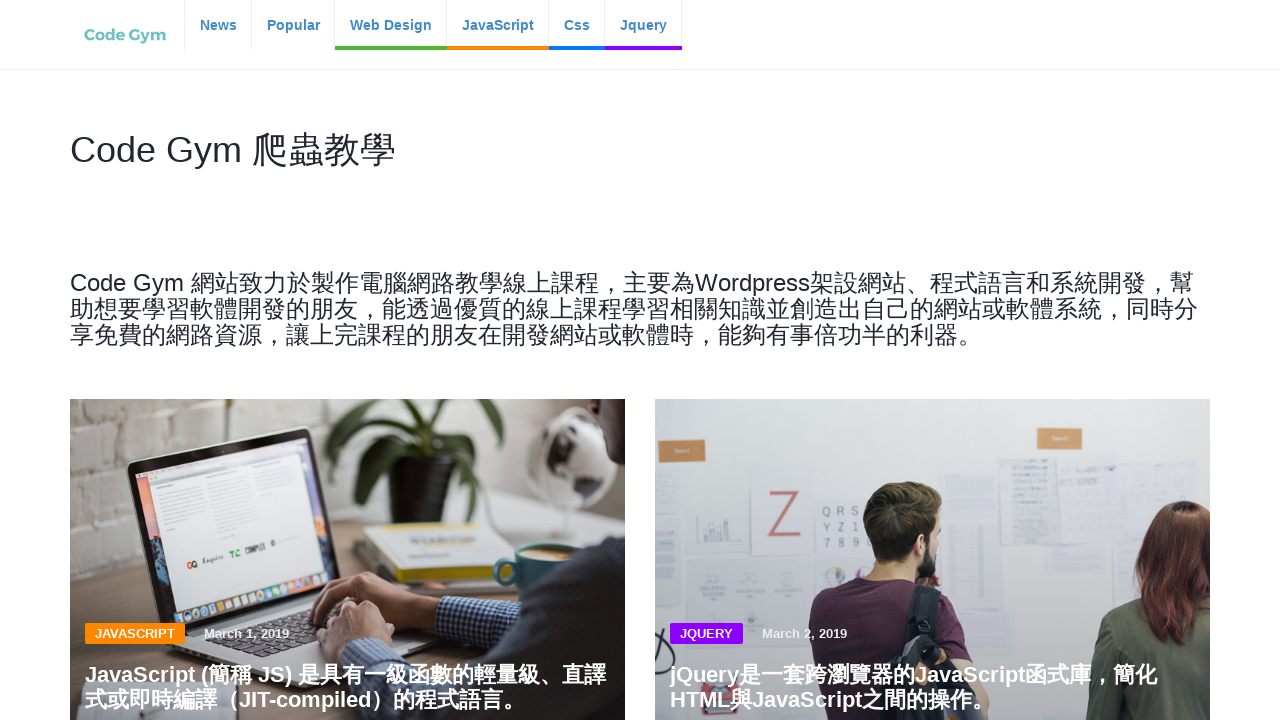

Clicked on first article link at (346, 675) on xpath=/html/body/div[2]/div/div[1]/div[1]/div/div/h3/a
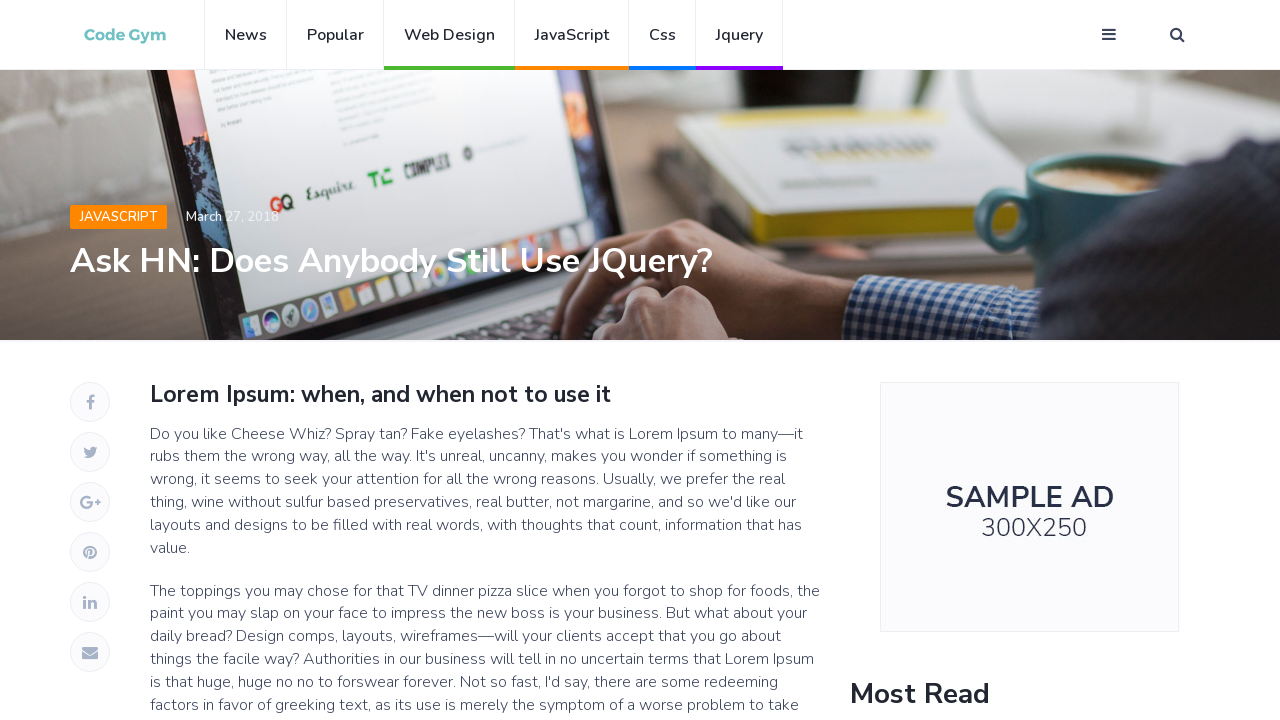

Article page loaded and article title is displayed
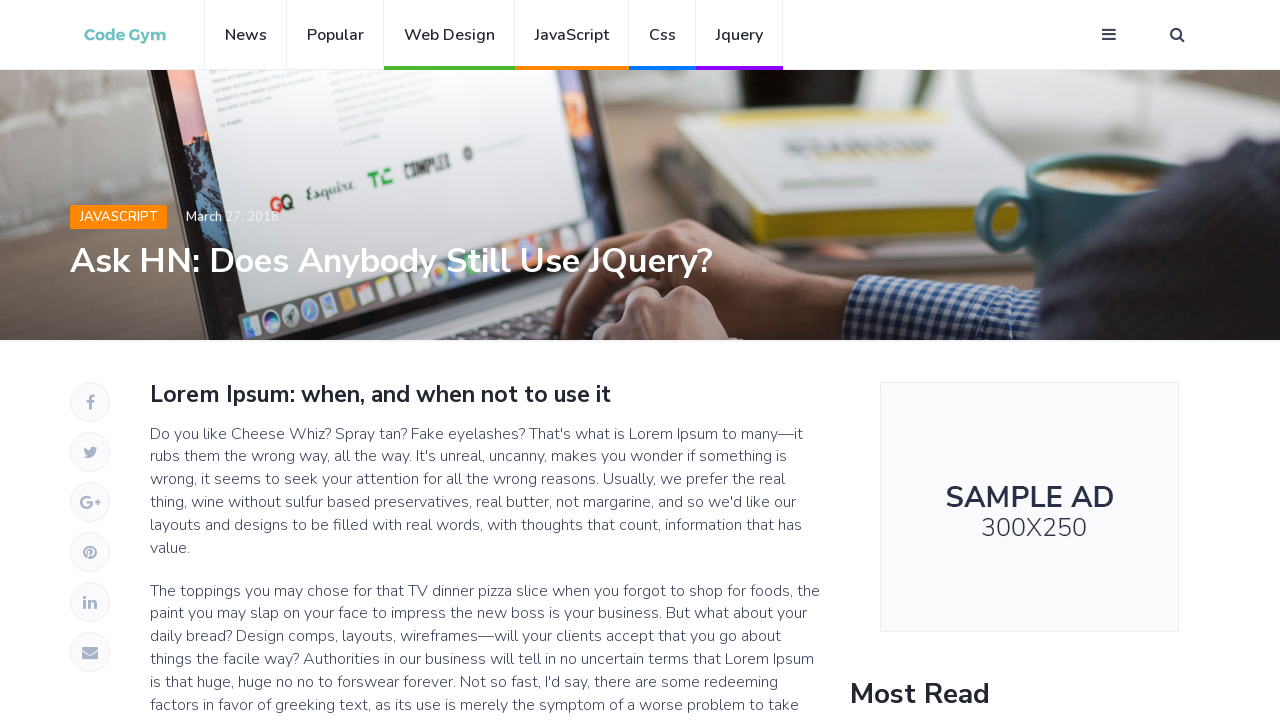

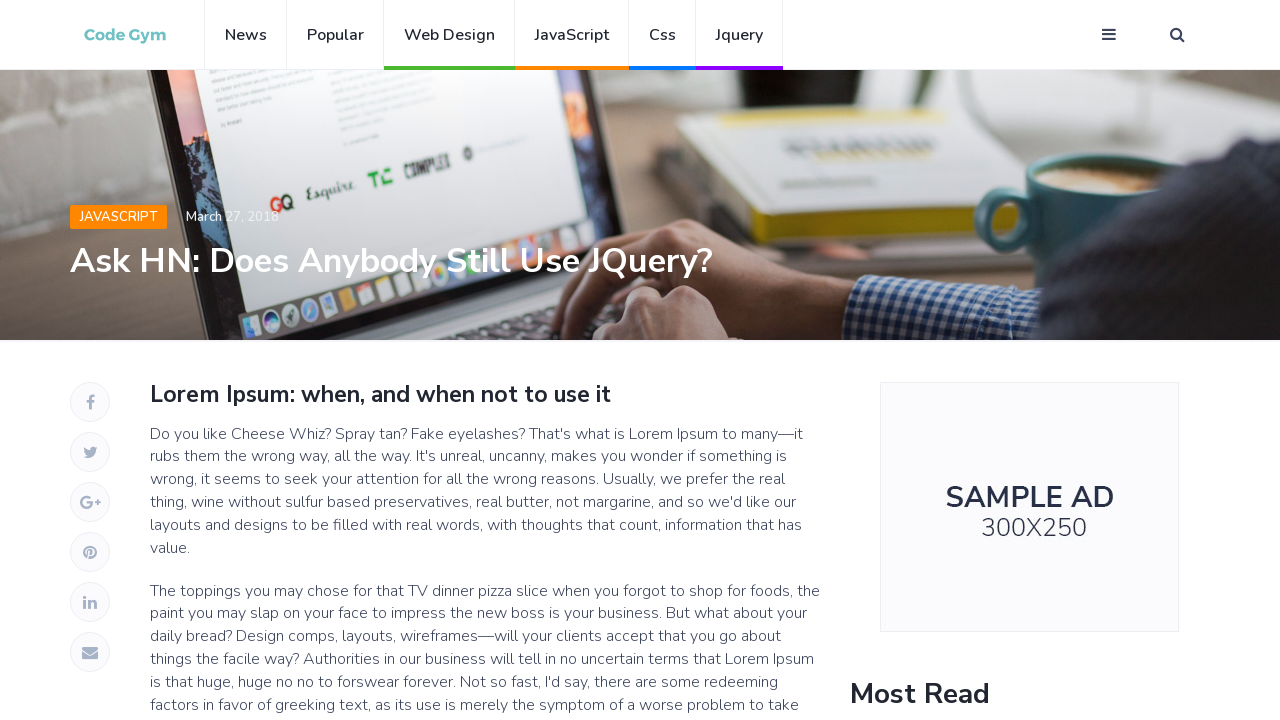